Tests alert handling by entering name, triggering alert and accepting it, then triggering confirm dialog and dismissing it

Starting URL: https://www.rahulshettyacademy.com/AutomationPractice/

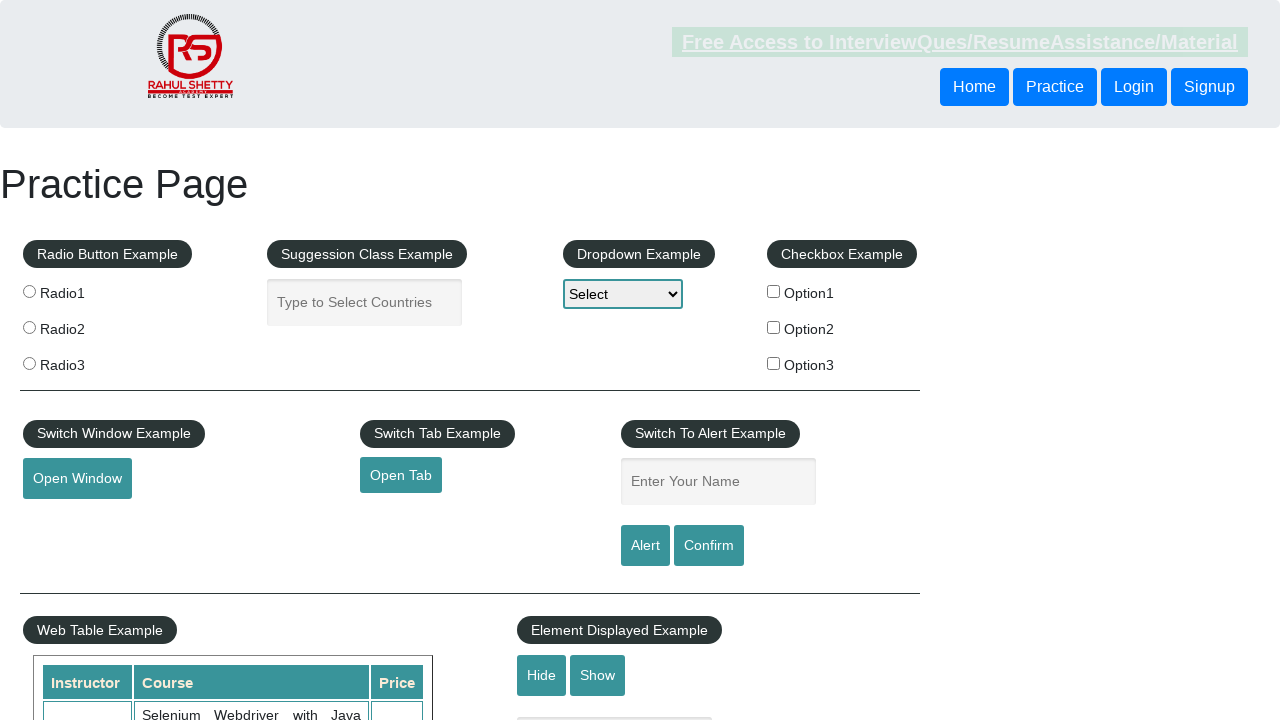

Filled name textbox with 'Anushka' on #name
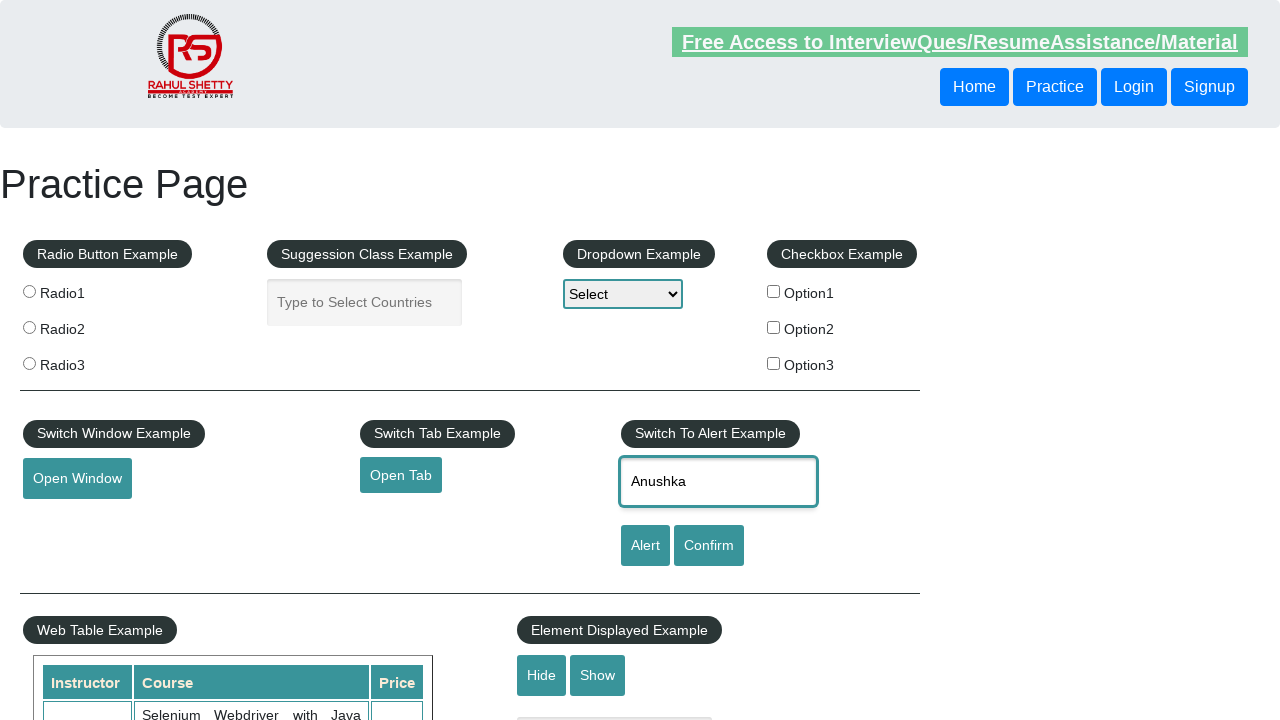

Set up dialog handler to accept alert
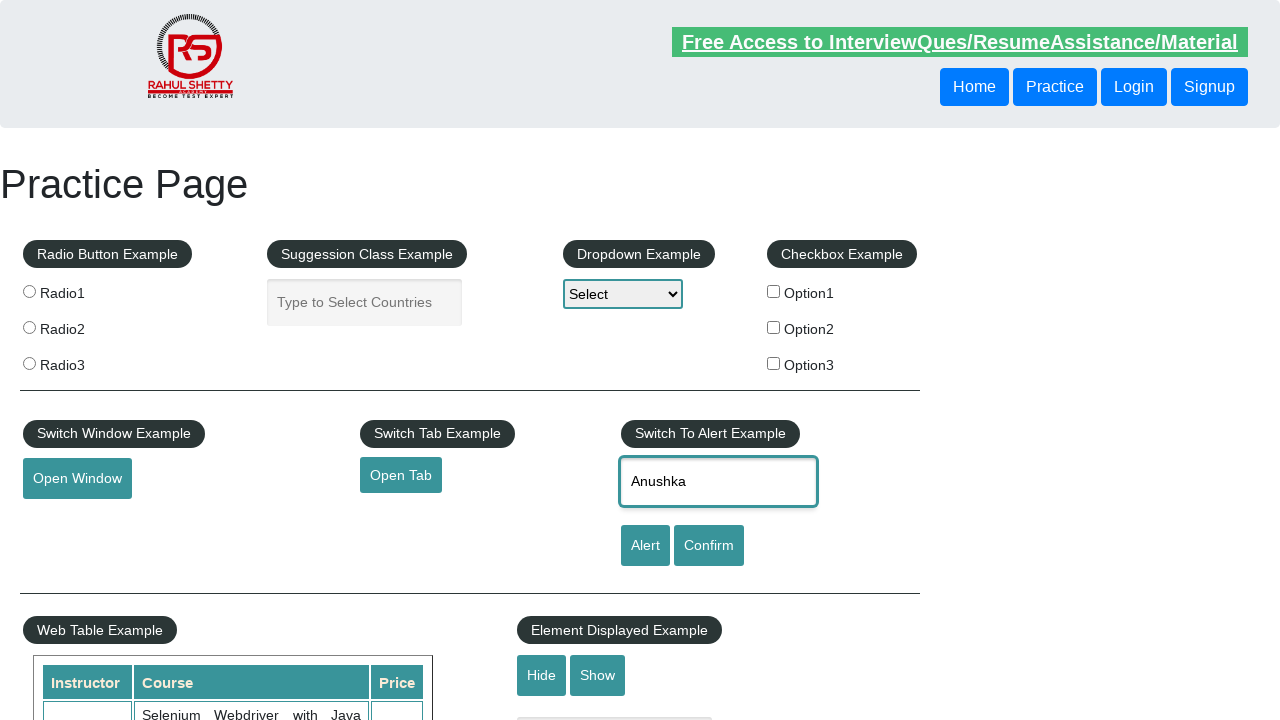

Clicked Alert button to trigger alert dialog at (645, 546) on #alertbtn
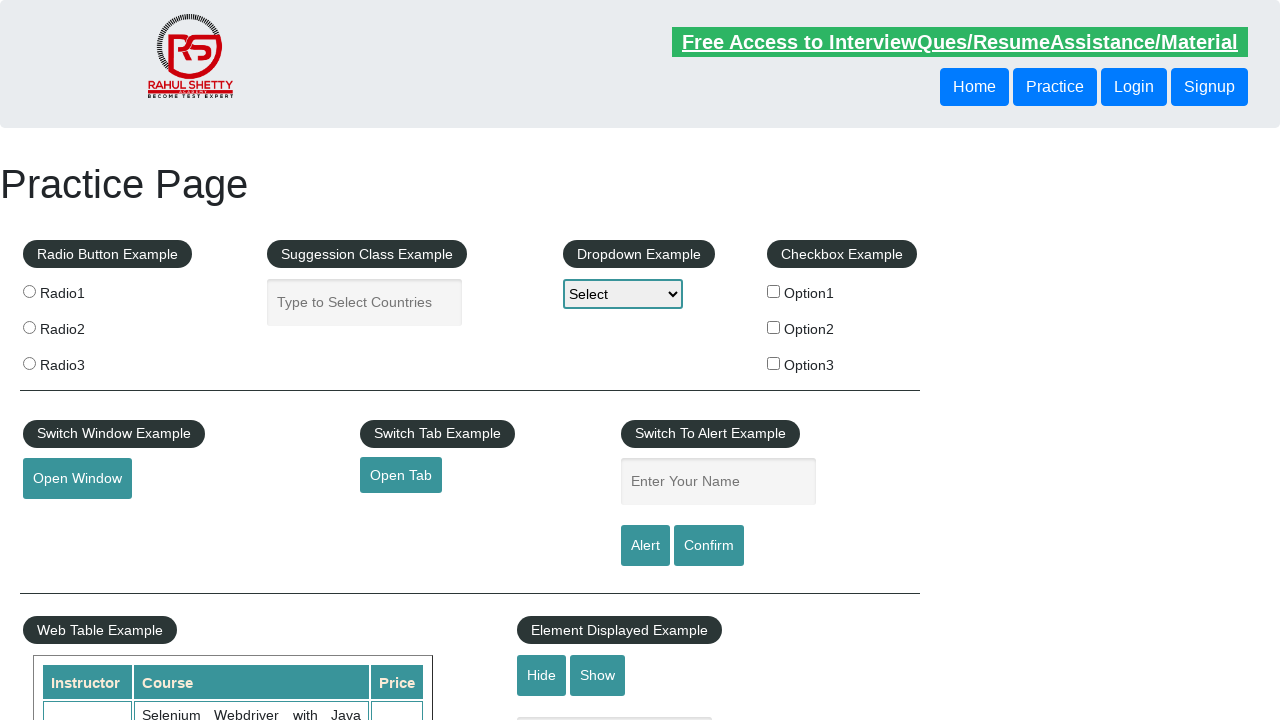

Waited for alert to be processed
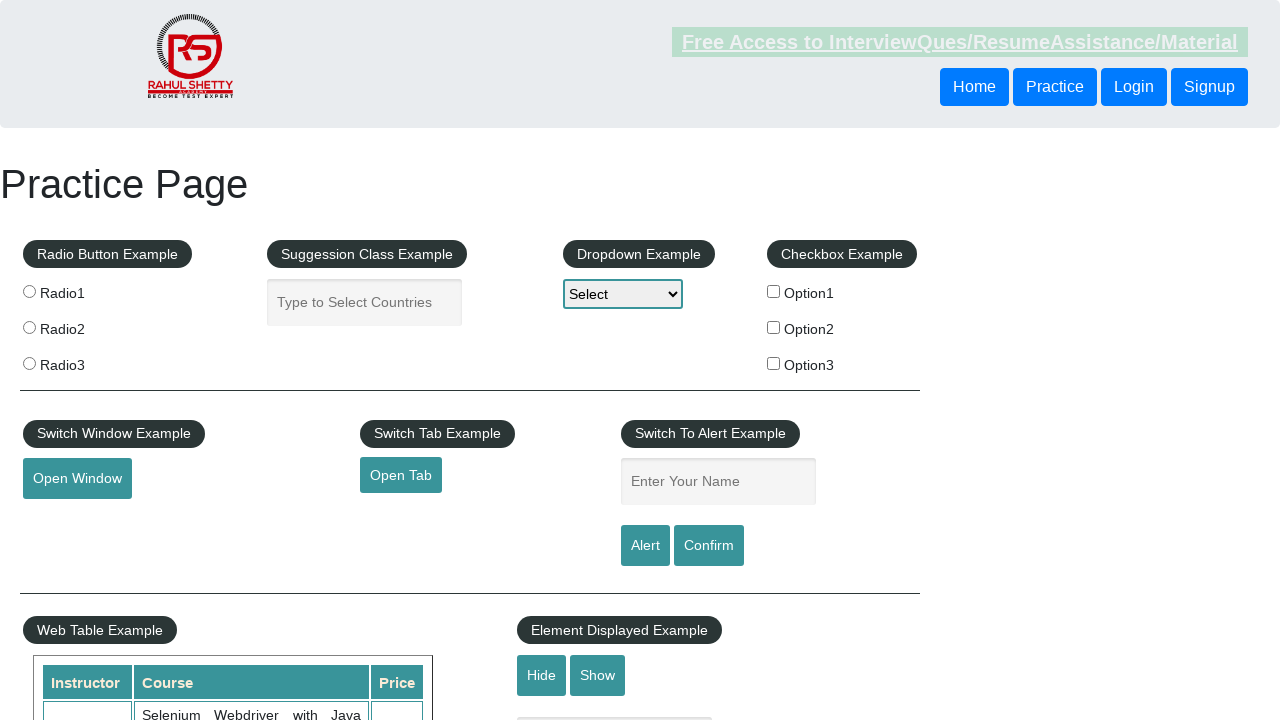

Filled name textbox with 'Anushka' again for confirm test on #name
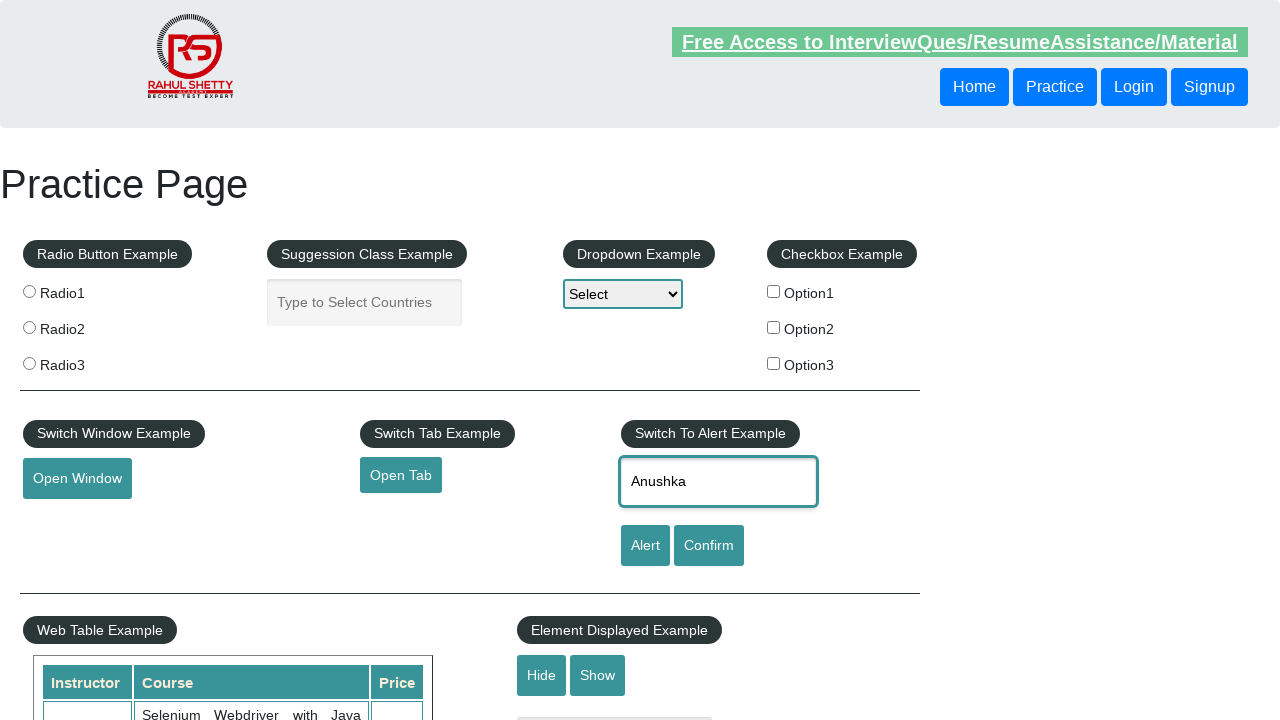

Set up dialog handler to dismiss confirm dialog
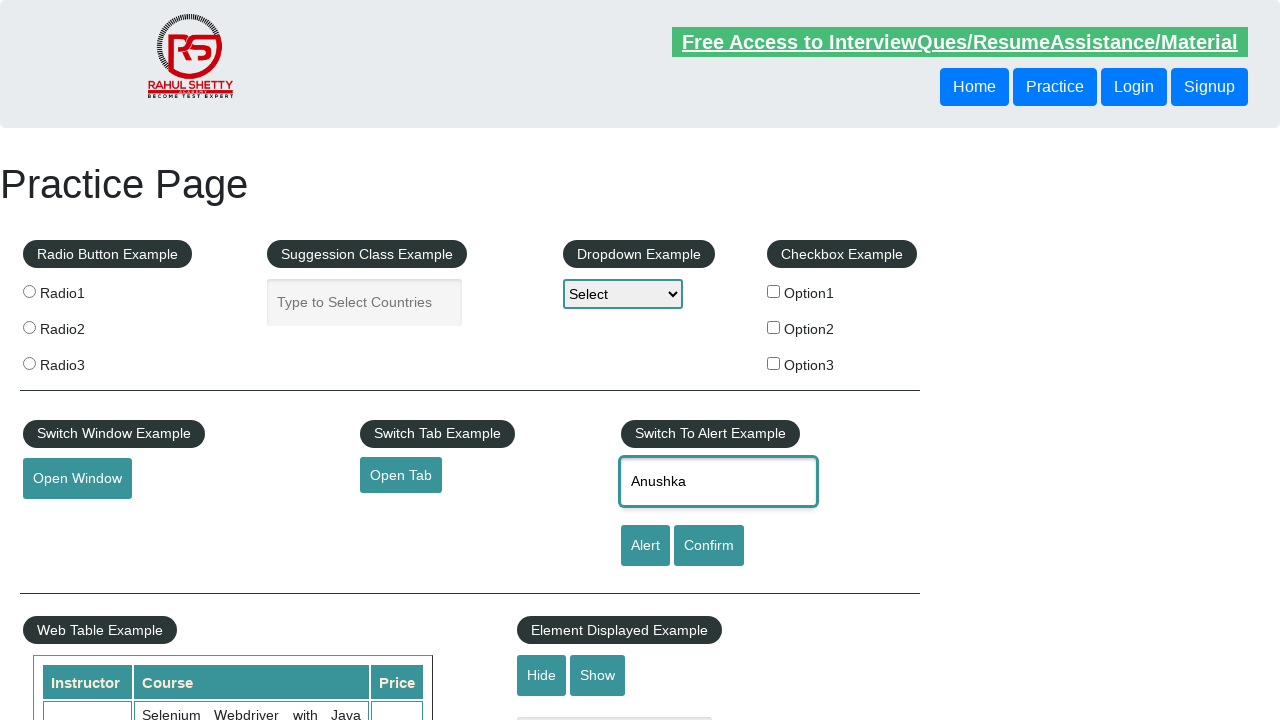

Clicked Confirm button to trigger confirm dialog at (709, 546) on #confirmbtn
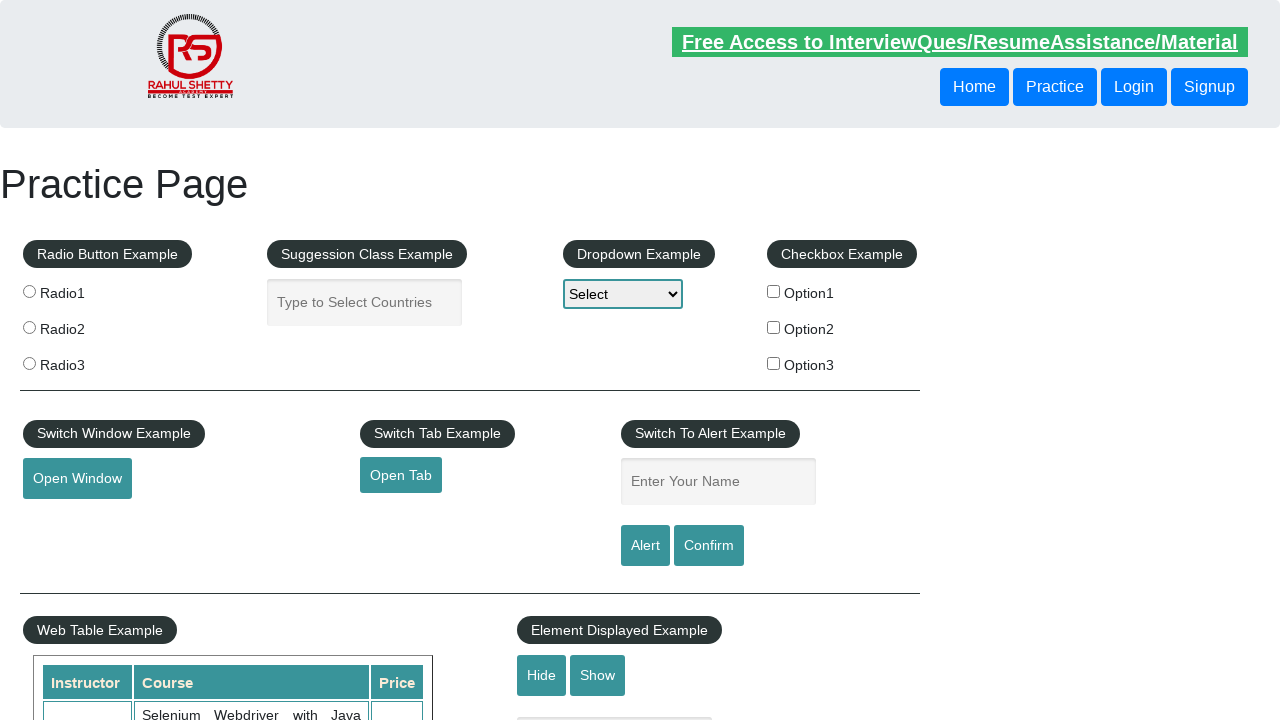

Waited for confirm dialog to be processed
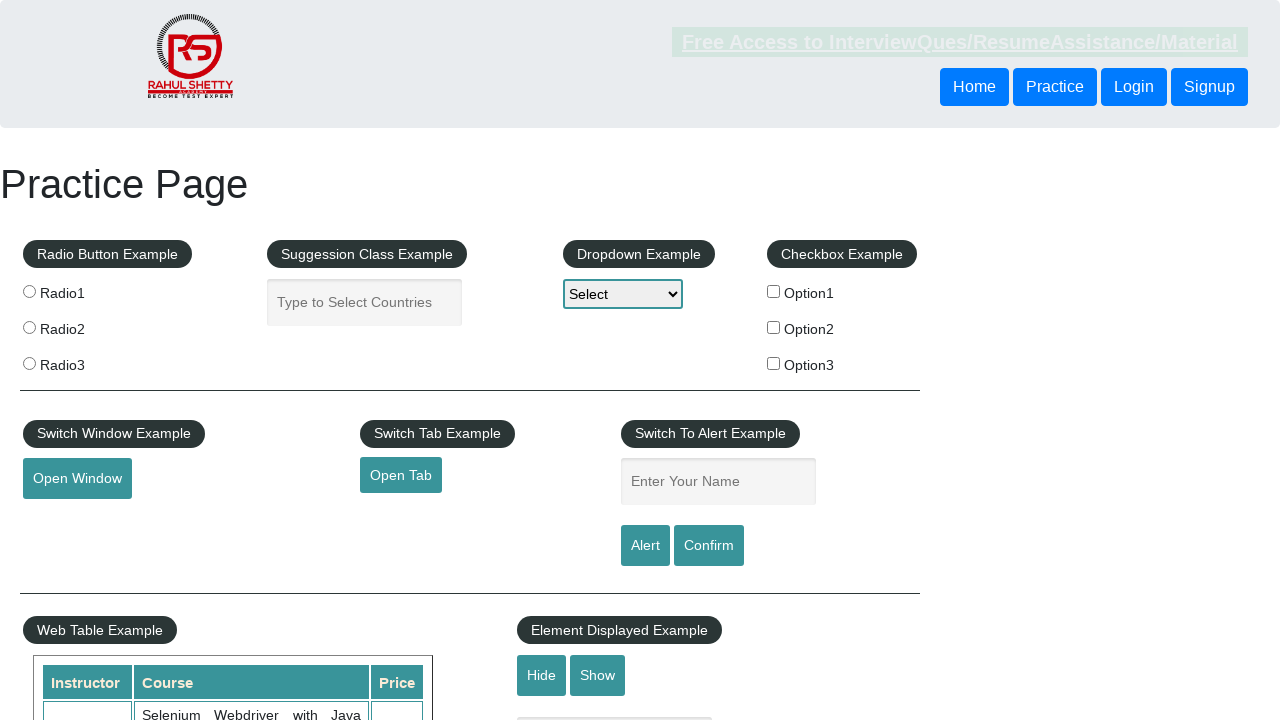

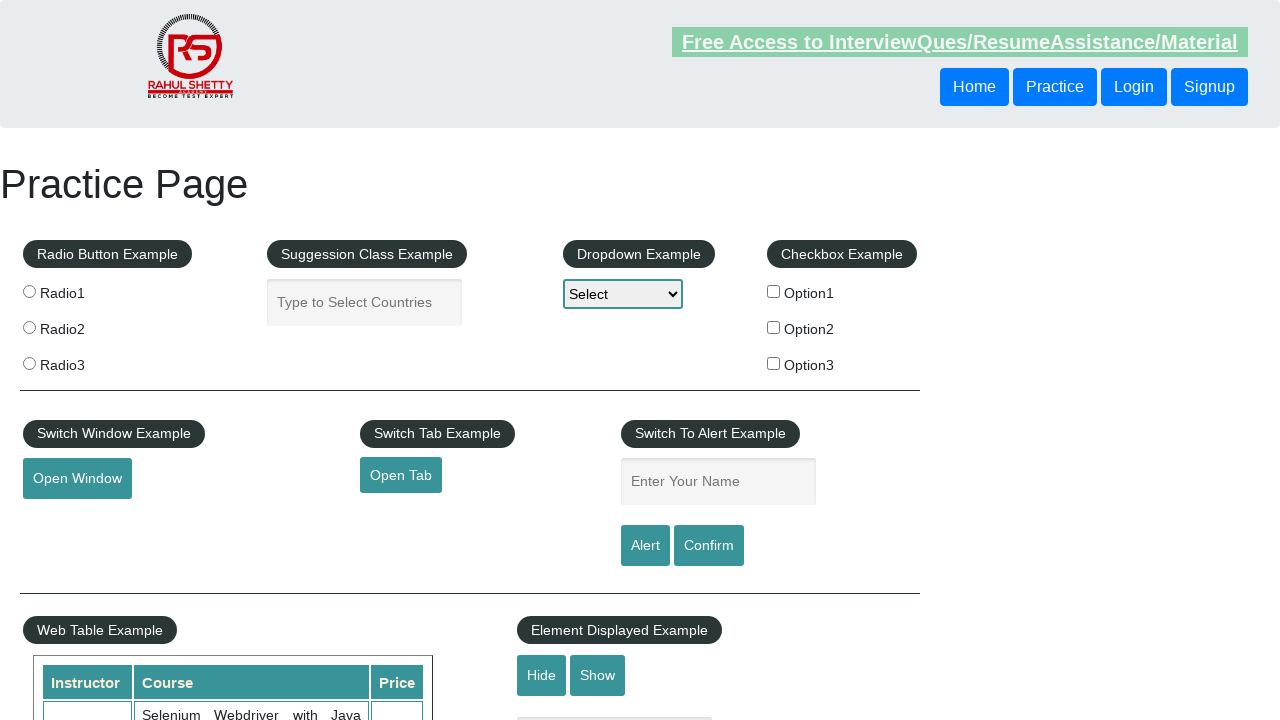